Navigates to Jumia Kenya search results for maize flour and verifies that product listings are displayed with names and prices

Starting URL: https://www.jumia.co.ke/catalog/?q=maize+flour

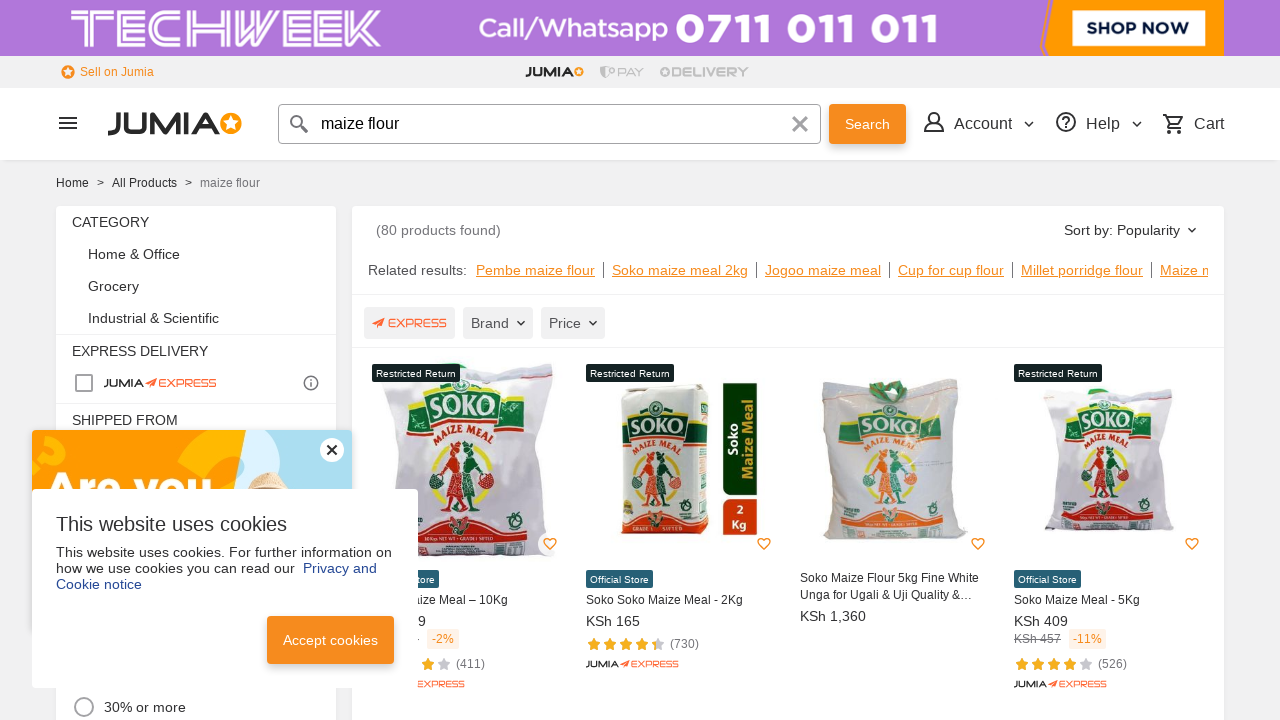

Navigated to Jumia Kenya search results for maize flour
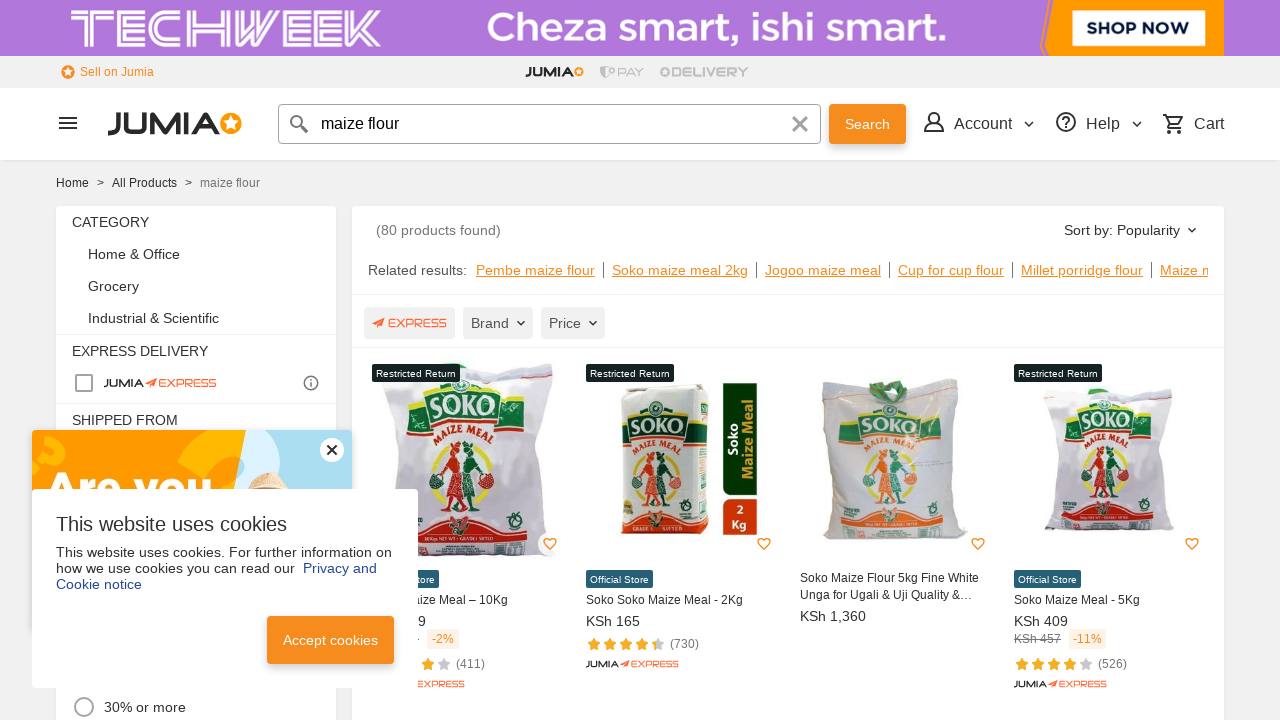

Product listings loaded
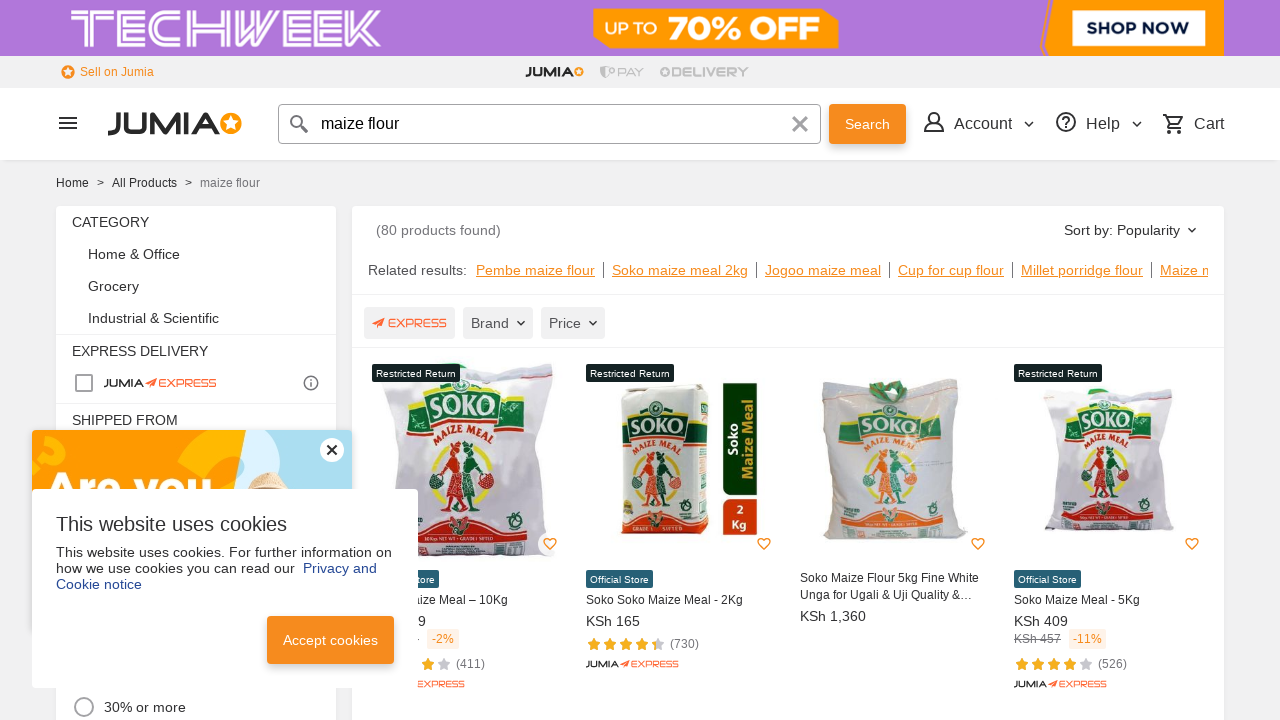

Product name elements are present
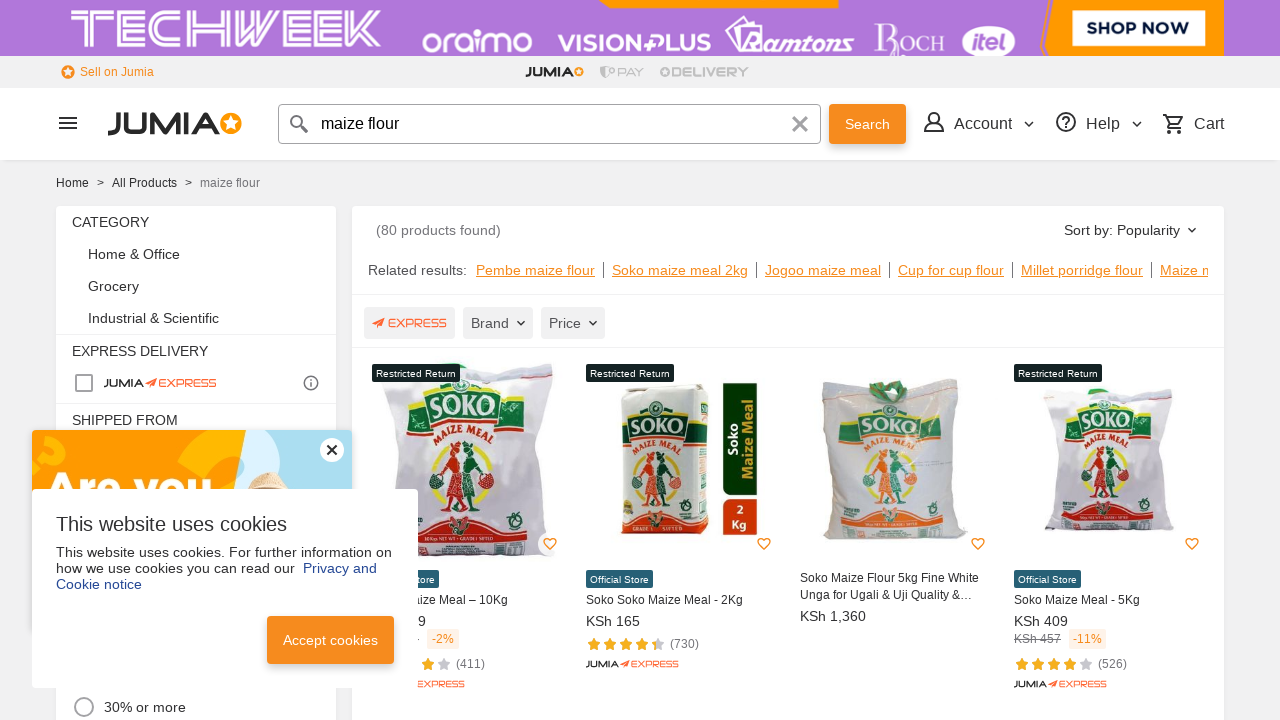

Product price elements are present
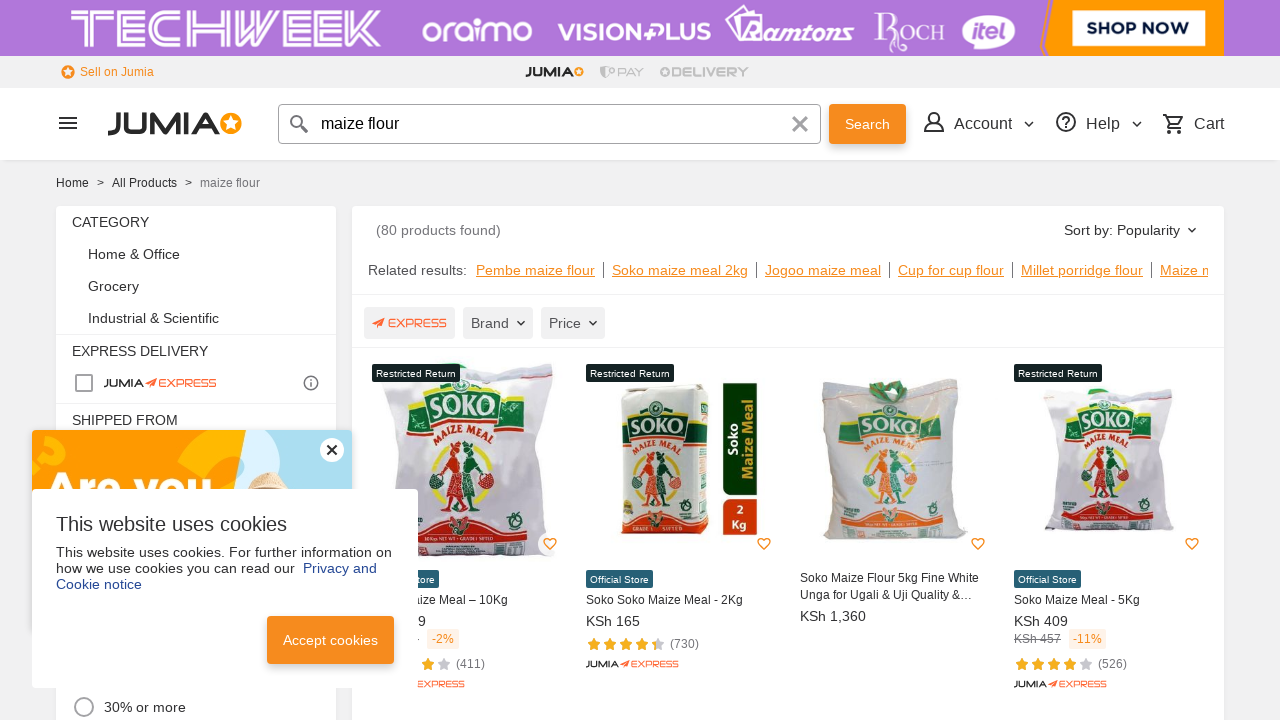

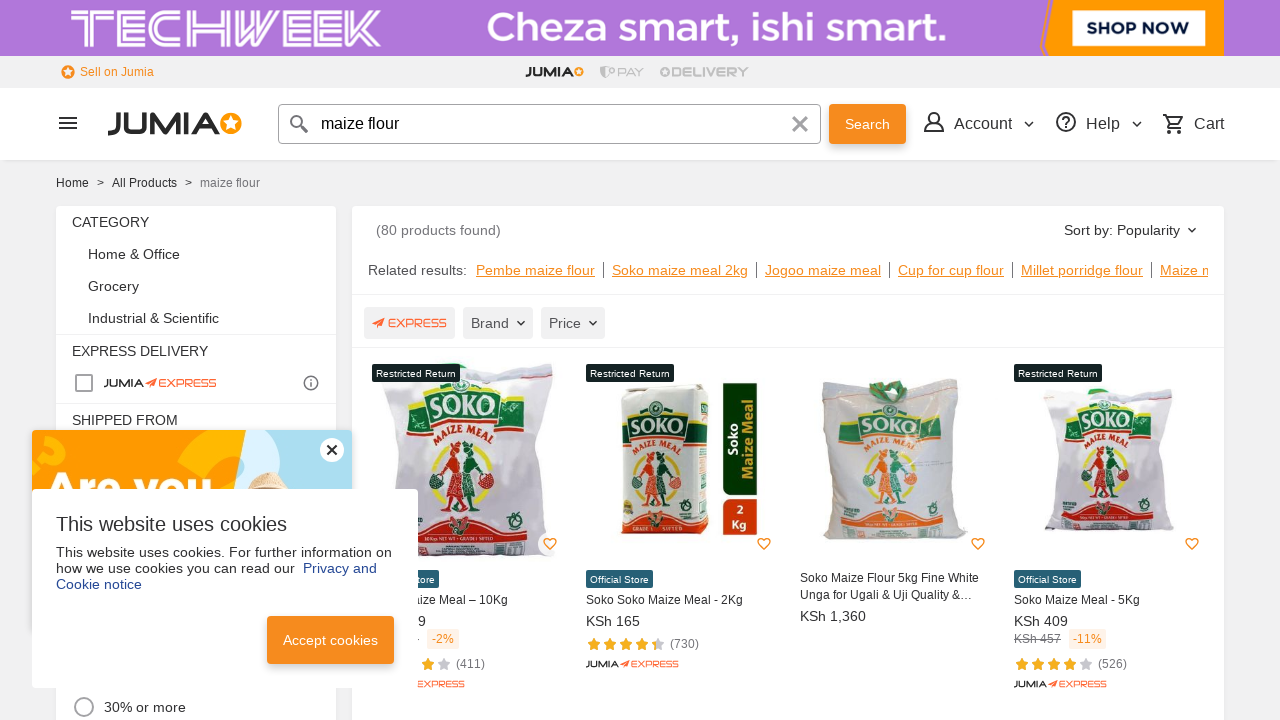